Tests window handling by clicking a link that opens a new window and switching to it

Starting URL: http://the-internet.herokuapp.com/windows

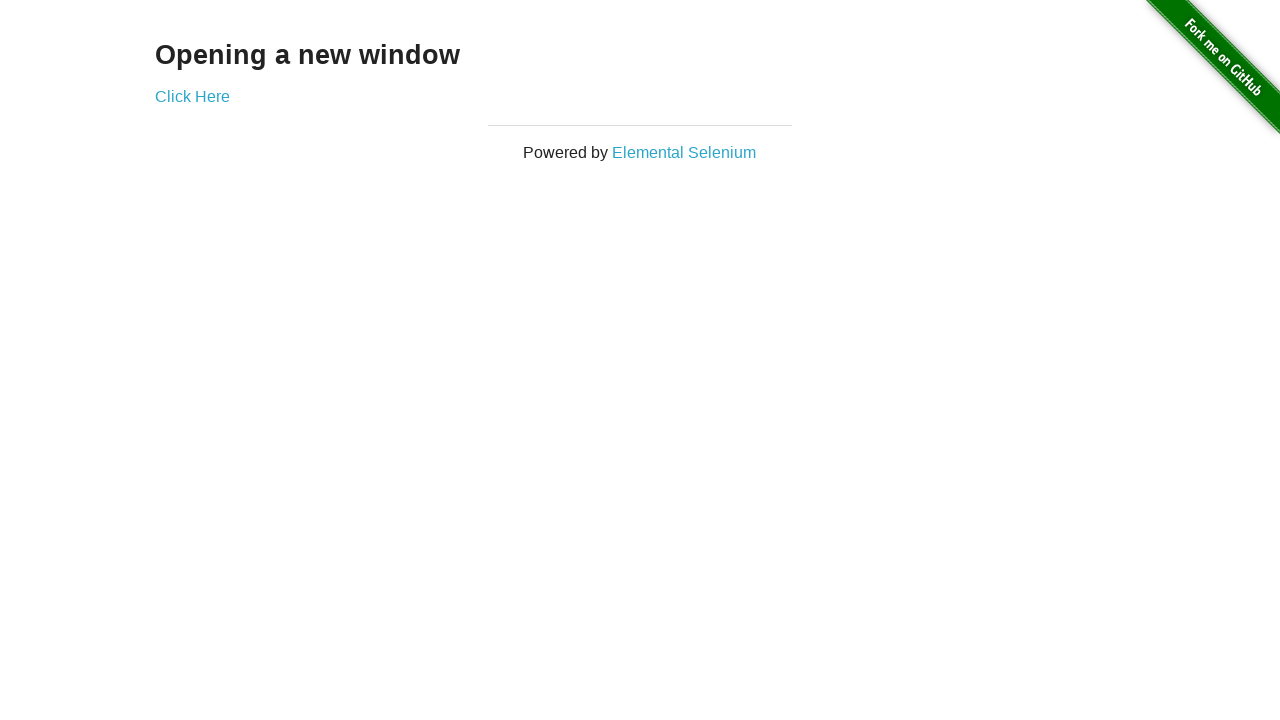

Stored current page context before opening new window
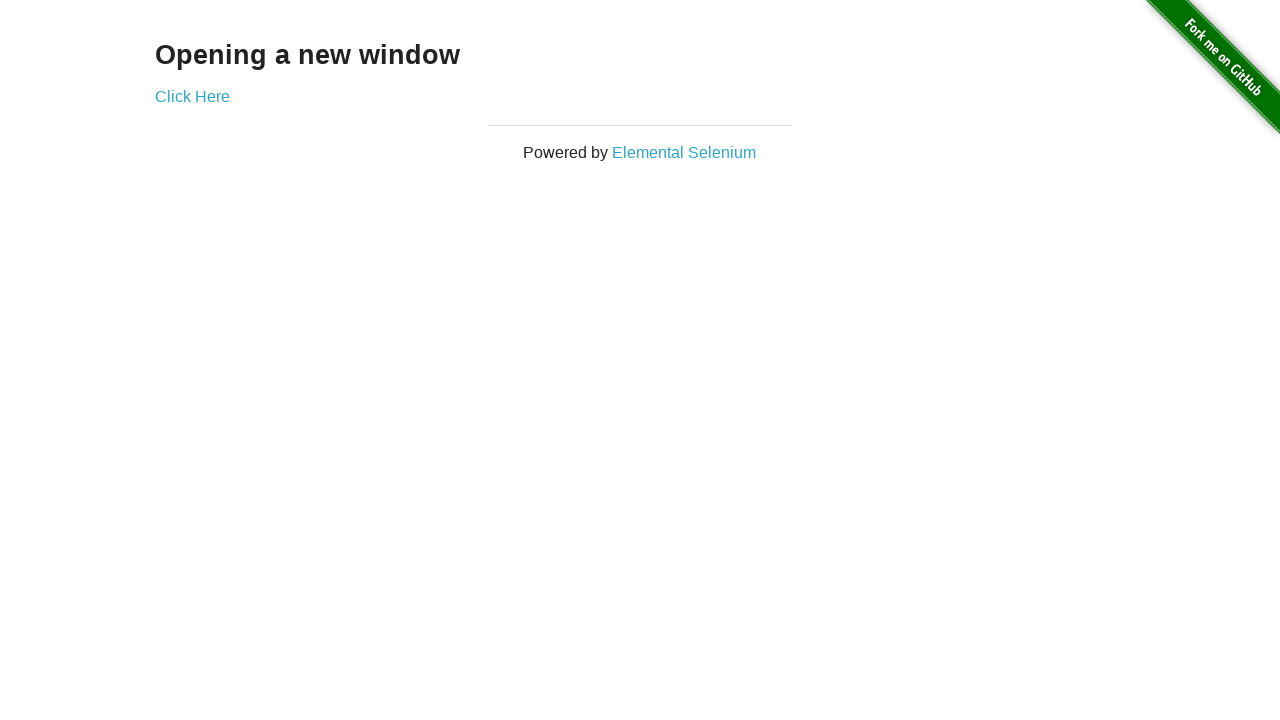

Clicked link to open new window at (192, 96) on xpath=//a[contains(@href, '/windows/new')]
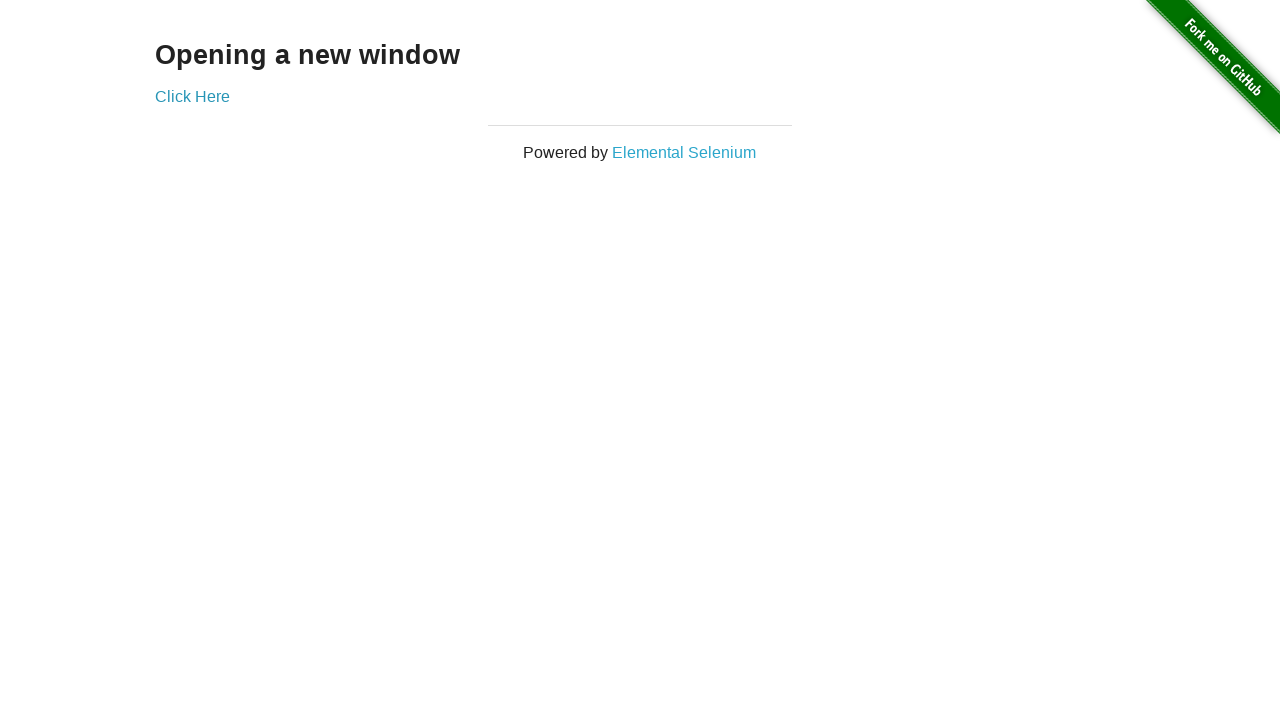

New window opened and context captured at (192, 96) on xpath=//a[contains(@href, '/windows/new')]
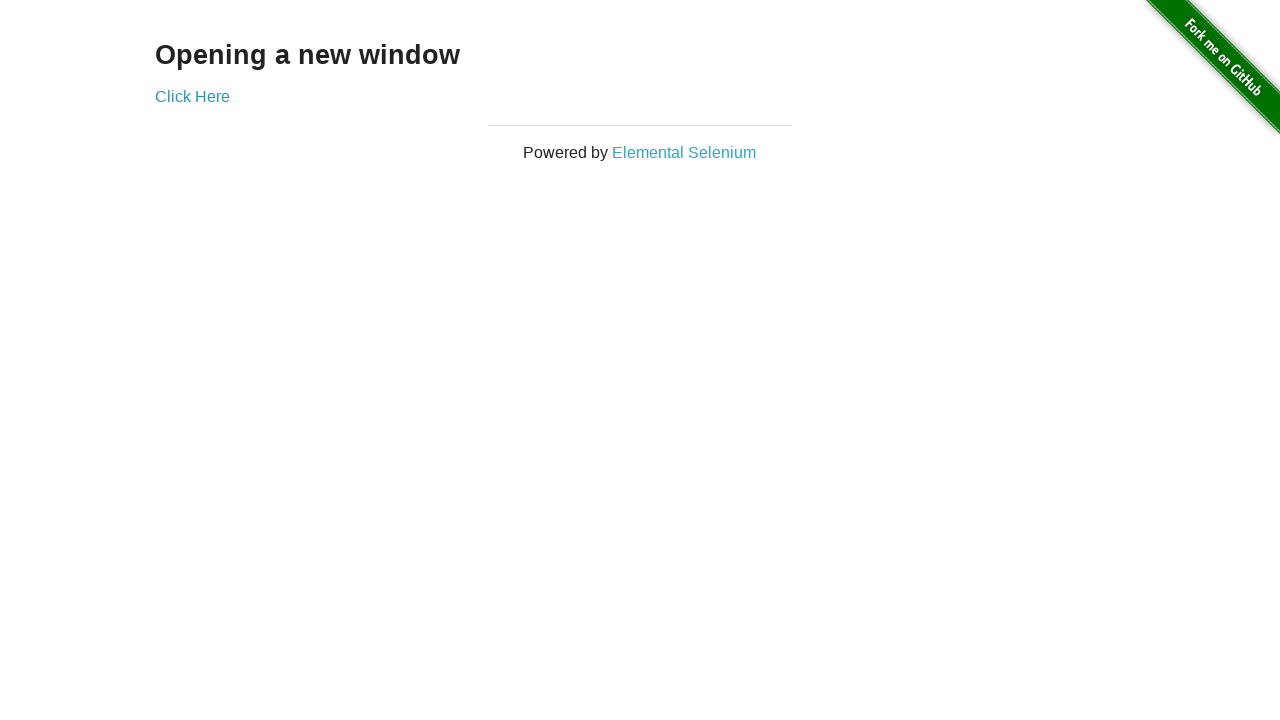

Retrieved new page object from window context
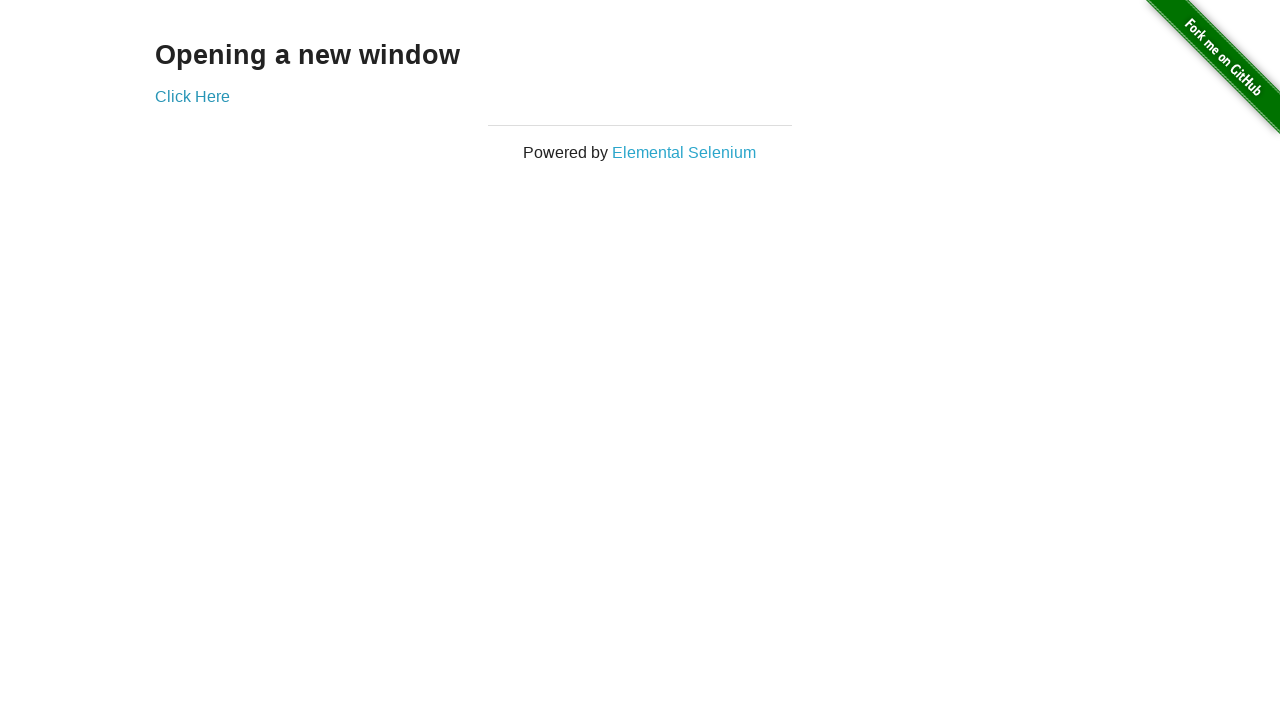

Switched context to the new window
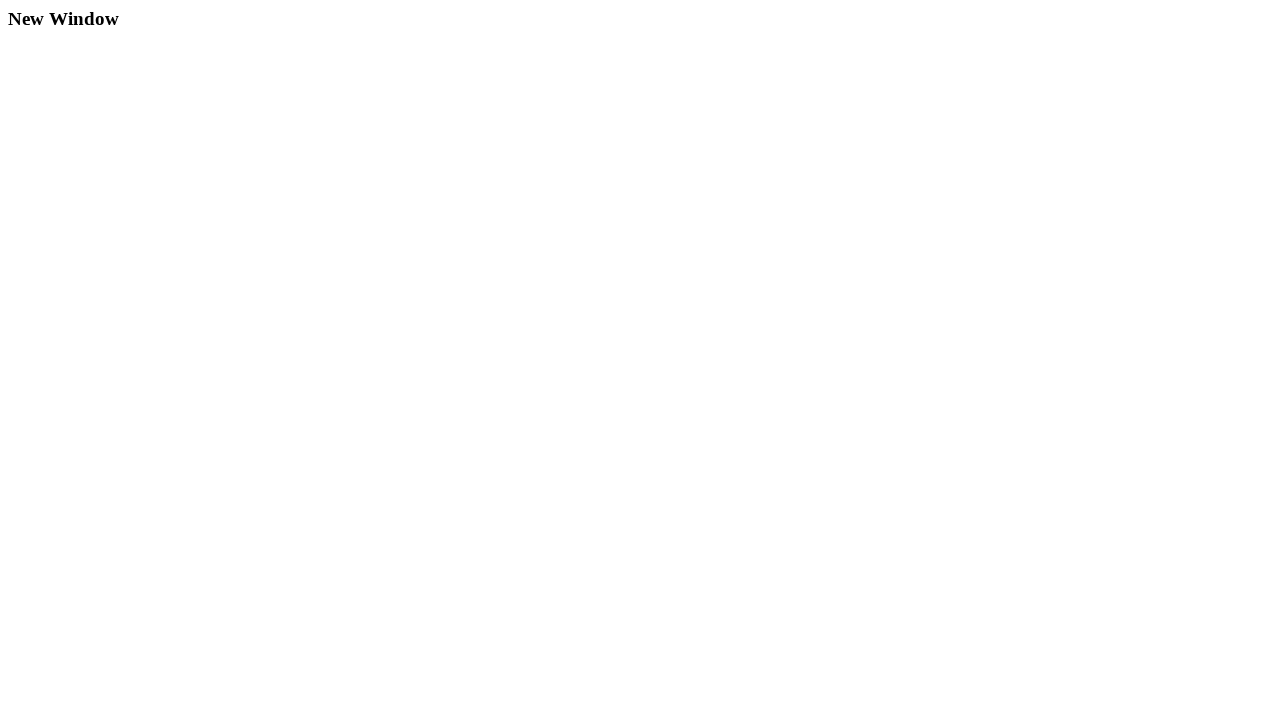

New page fully loaded
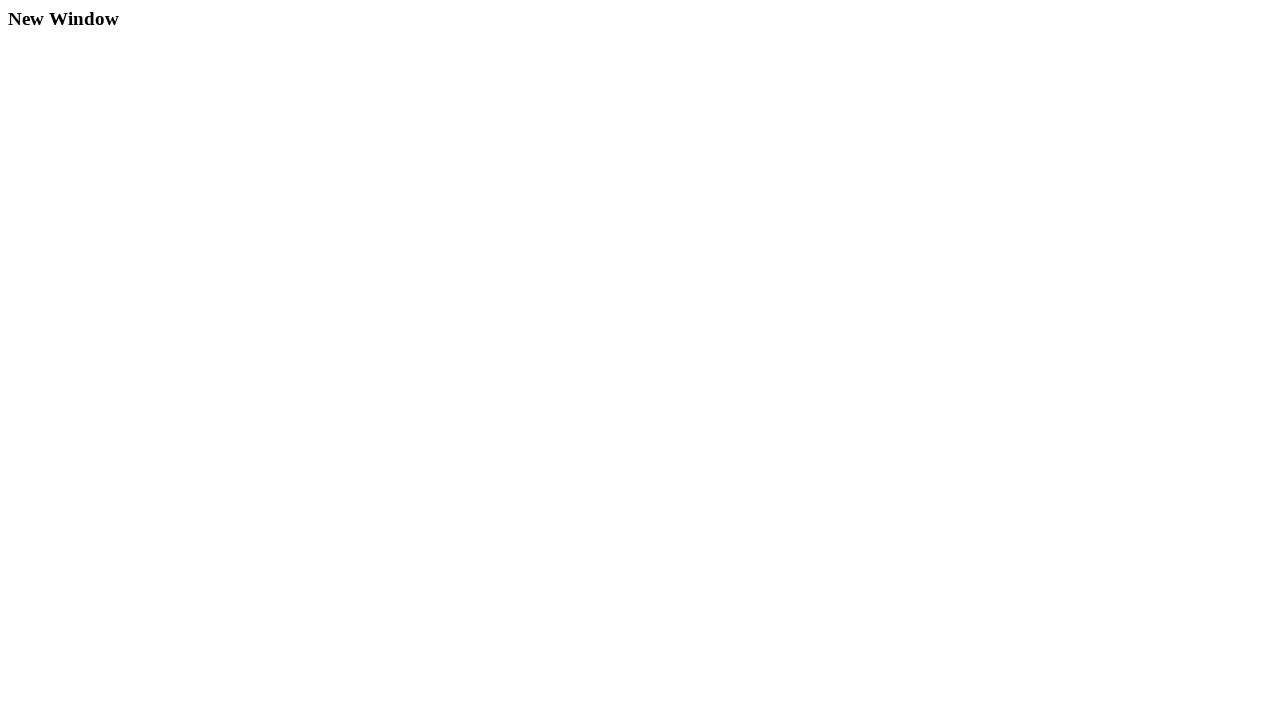

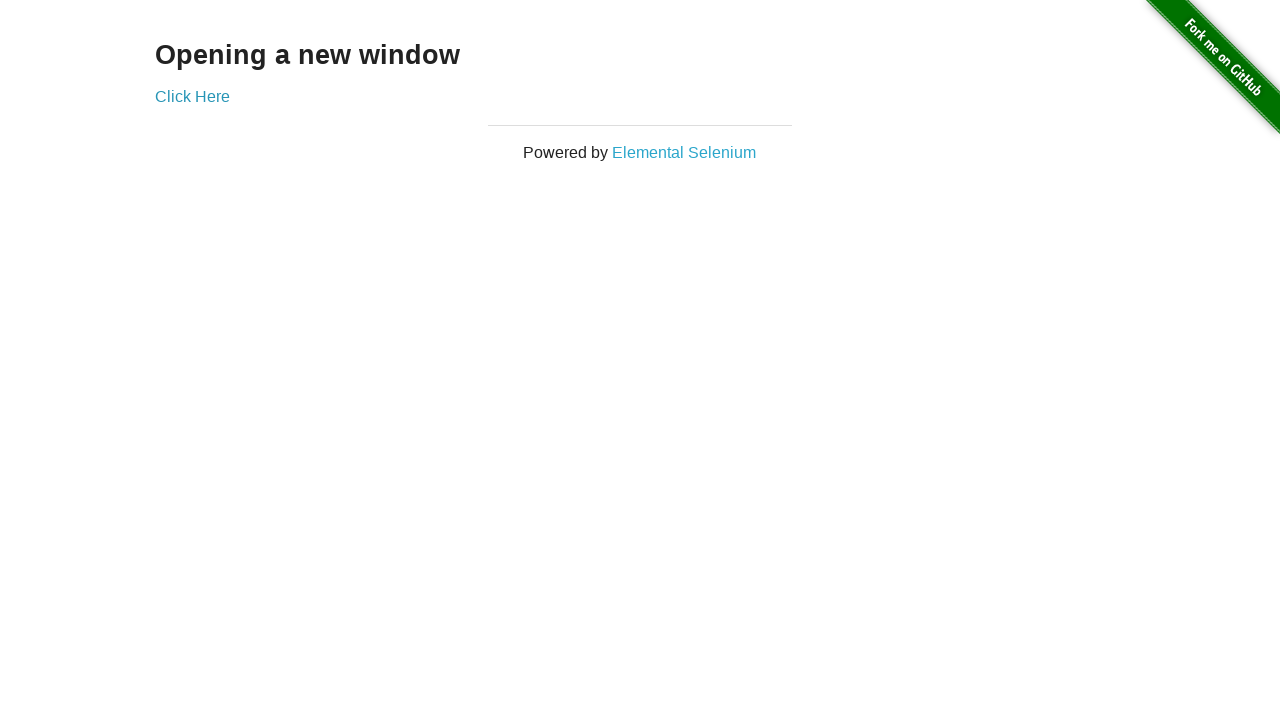